Finds the related product "HTML5 WebApp Develpment" on the product page and navigates to it

Starting URL: https://practice.automationtesting.in/product/thinking-in-html/

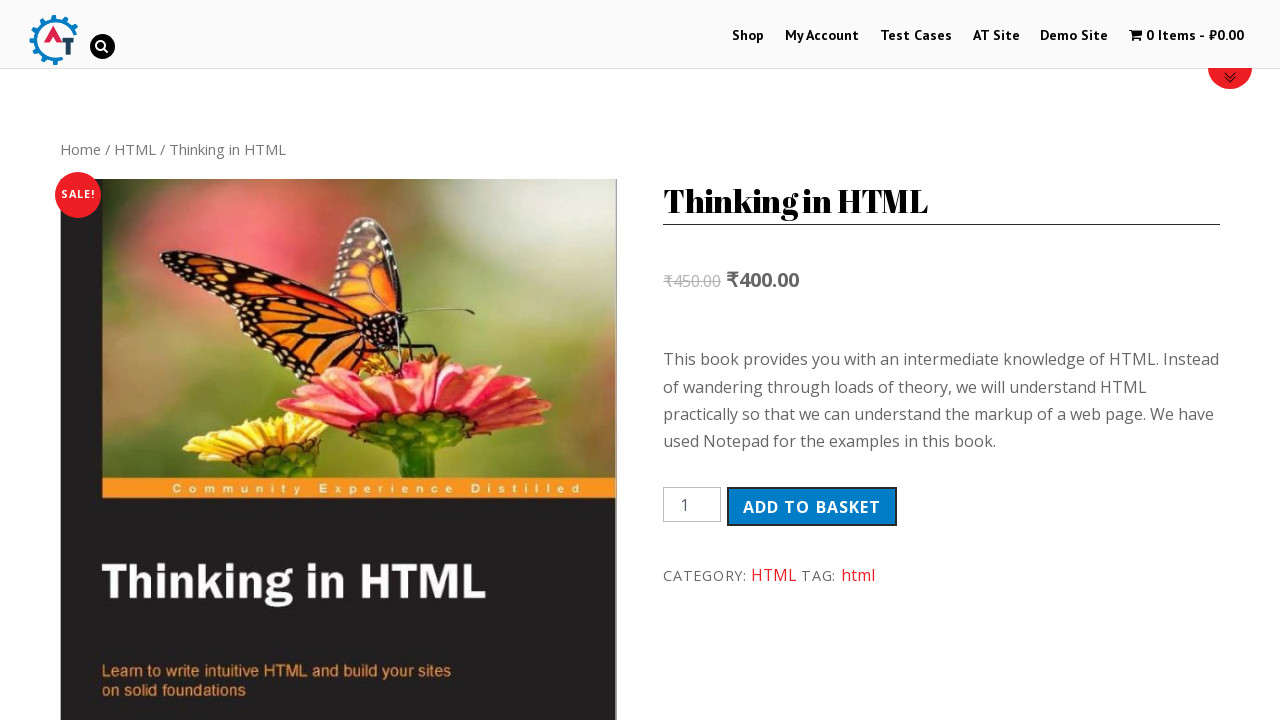

Clicked on related product 'HTML5 WebApp Develpment' at (188, 361) on text=HTML5 WebApp Develpment
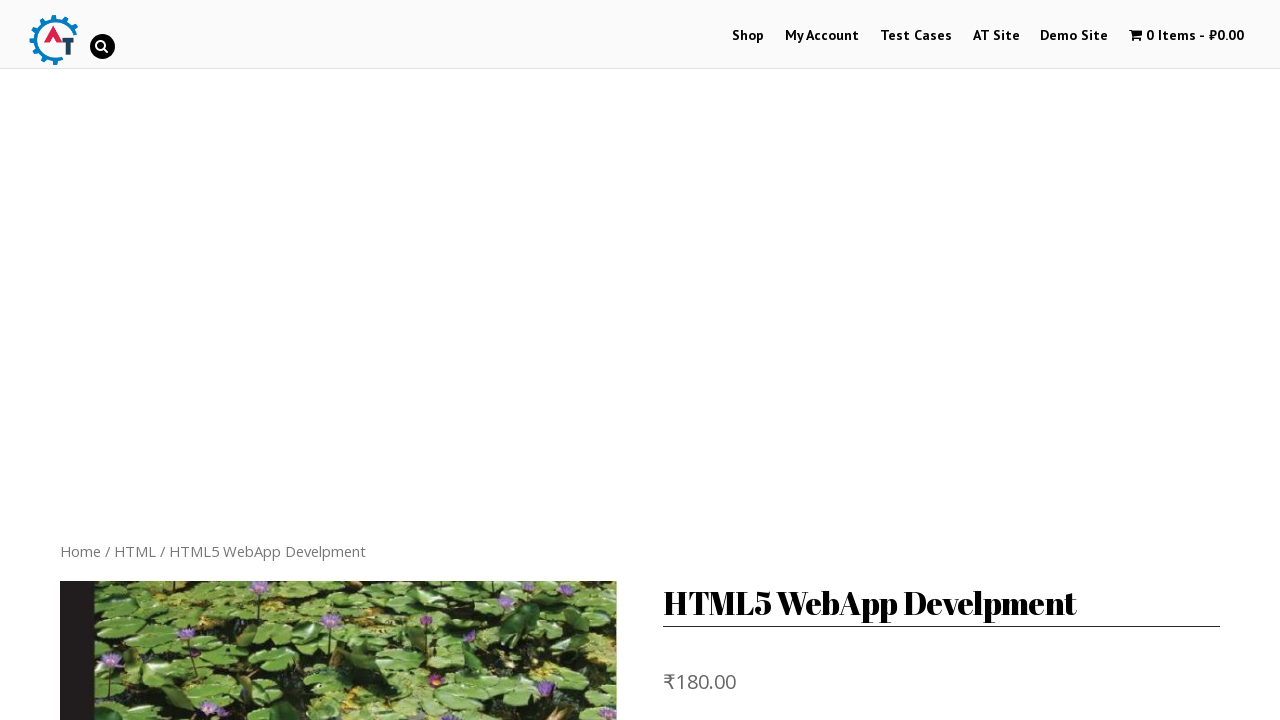

Successfully navigated to HTML5 WebApp Development product page
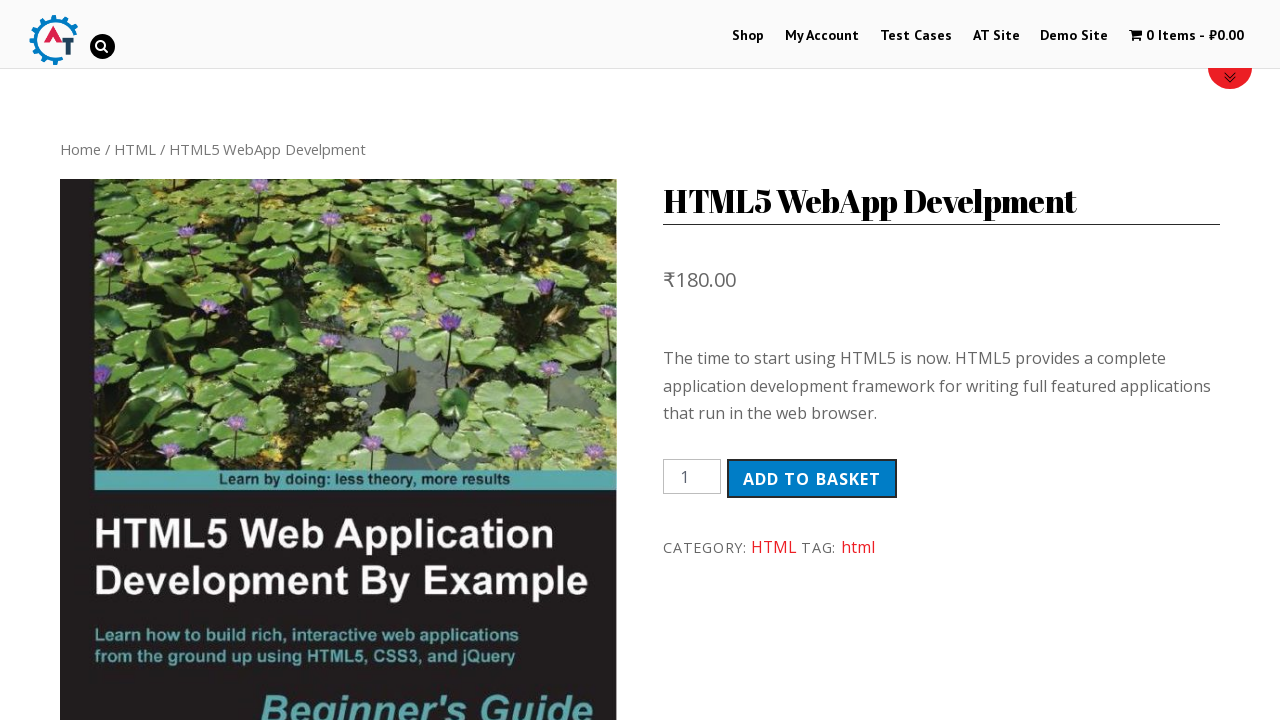

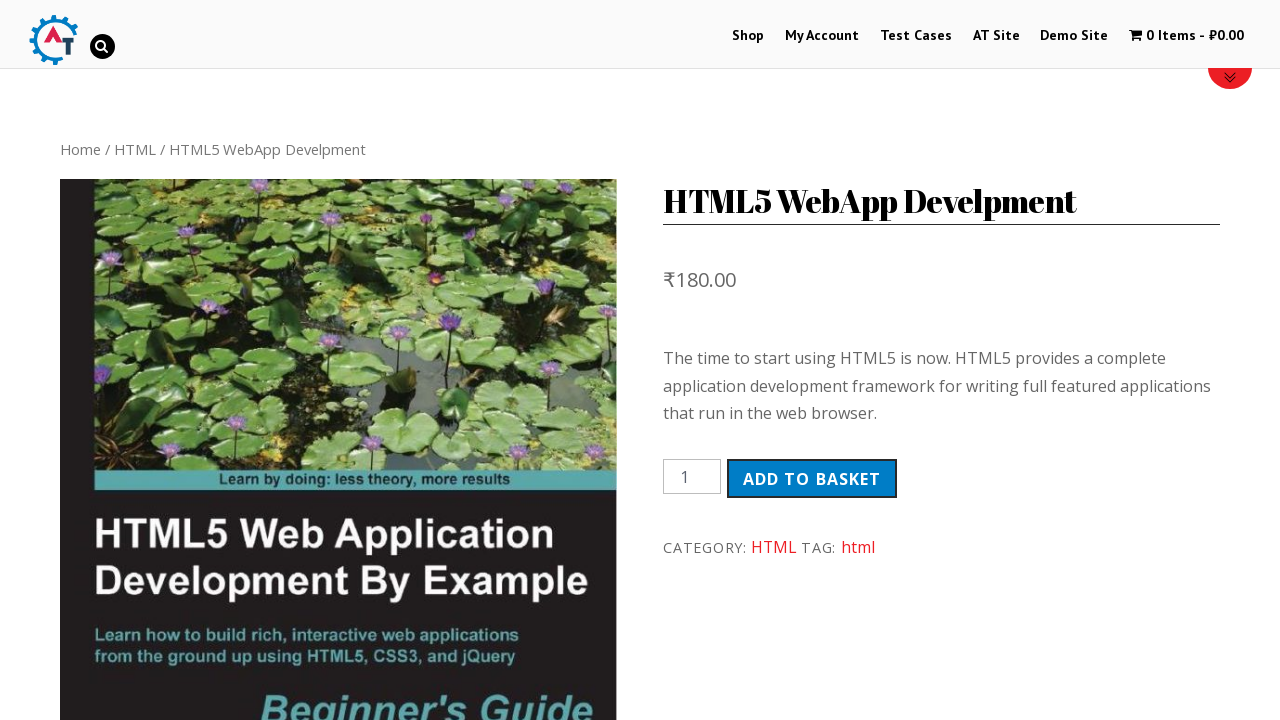